Tests JavaScript prompt alert handling by clicking a button to trigger a prompt, entering text into it, and accepting the alert

Starting URL: https://the-internet.herokuapp.com/javascript_alerts

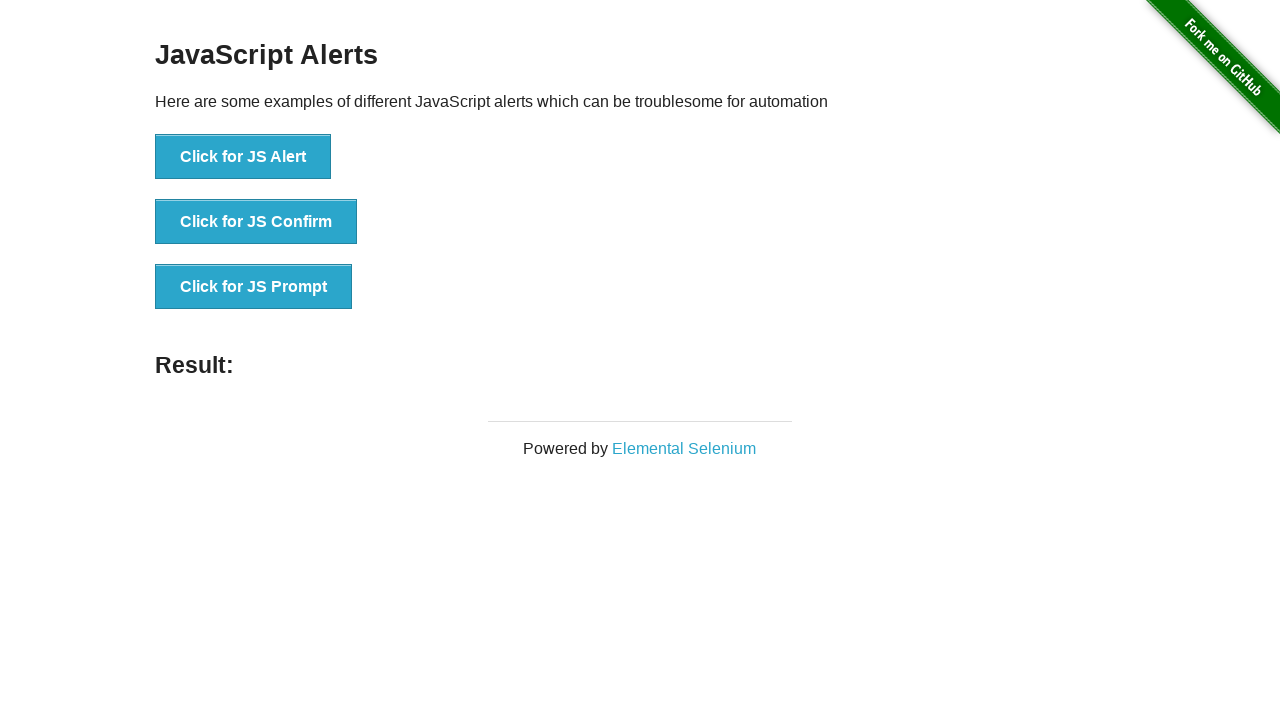

Clicked button to trigger JavaScript prompt alert at (254, 287) on xpath=//button[@onclick='jsPrompt()']
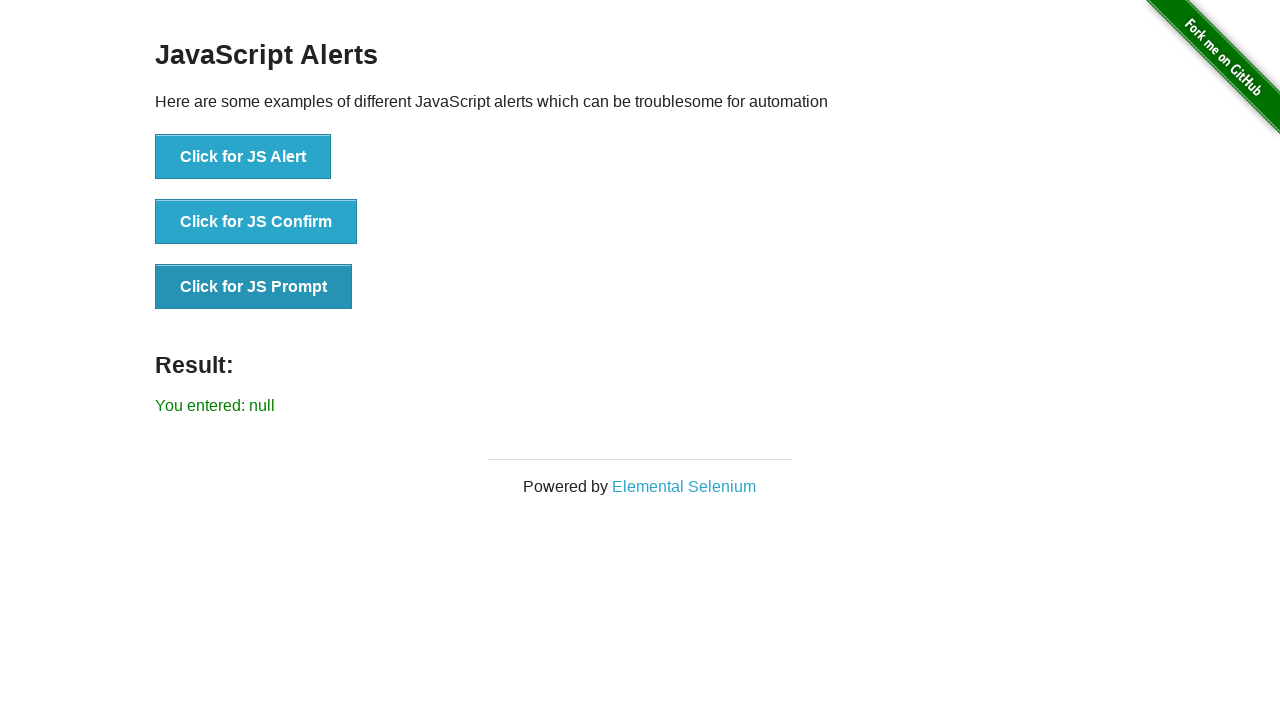

Set up dialog handler to accept prompts with text 'Hi'
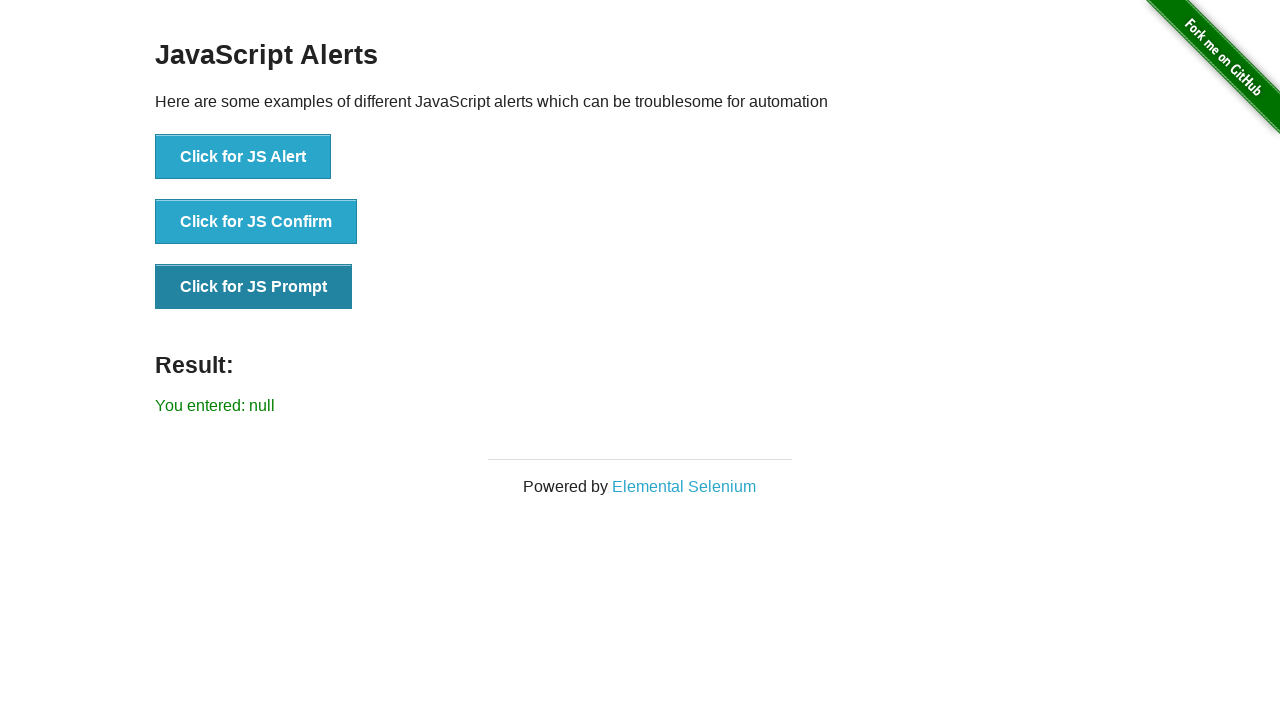

Clicked button again to trigger JavaScript prompt with handler active at (254, 287) on xpath=//button[@onclick='jsPrompt()']
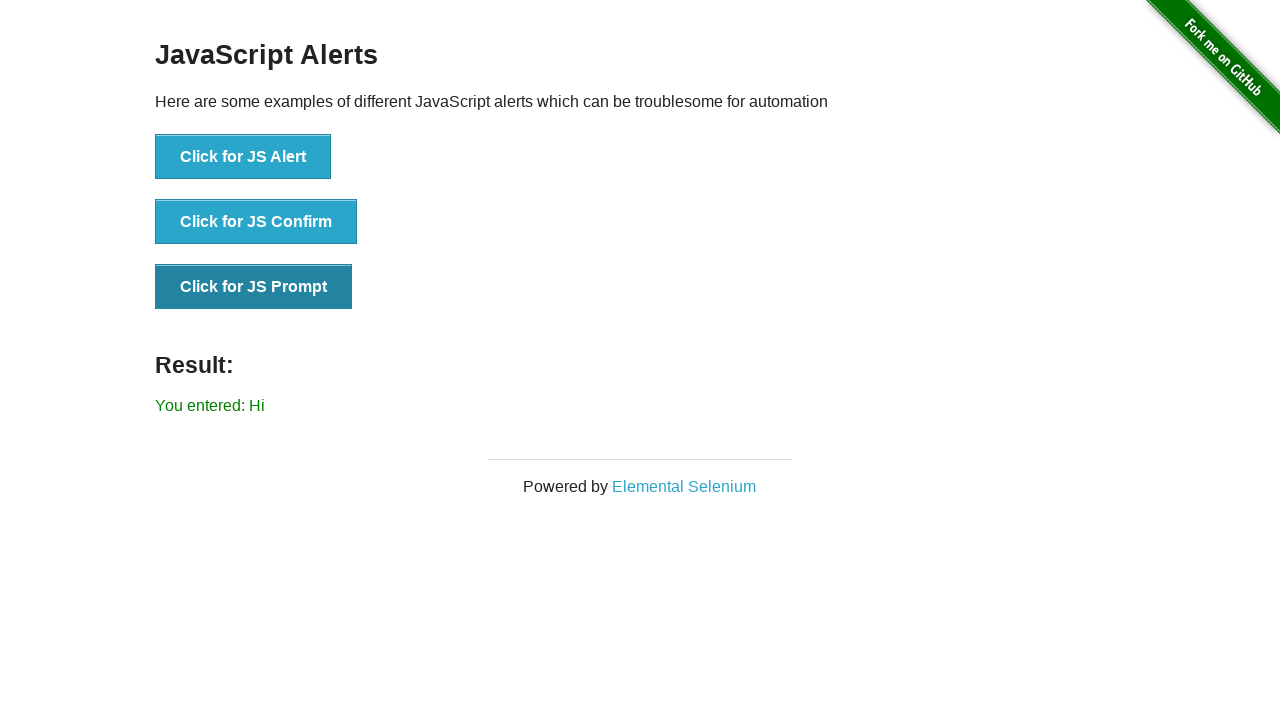

Result message displayed after accepting prompt
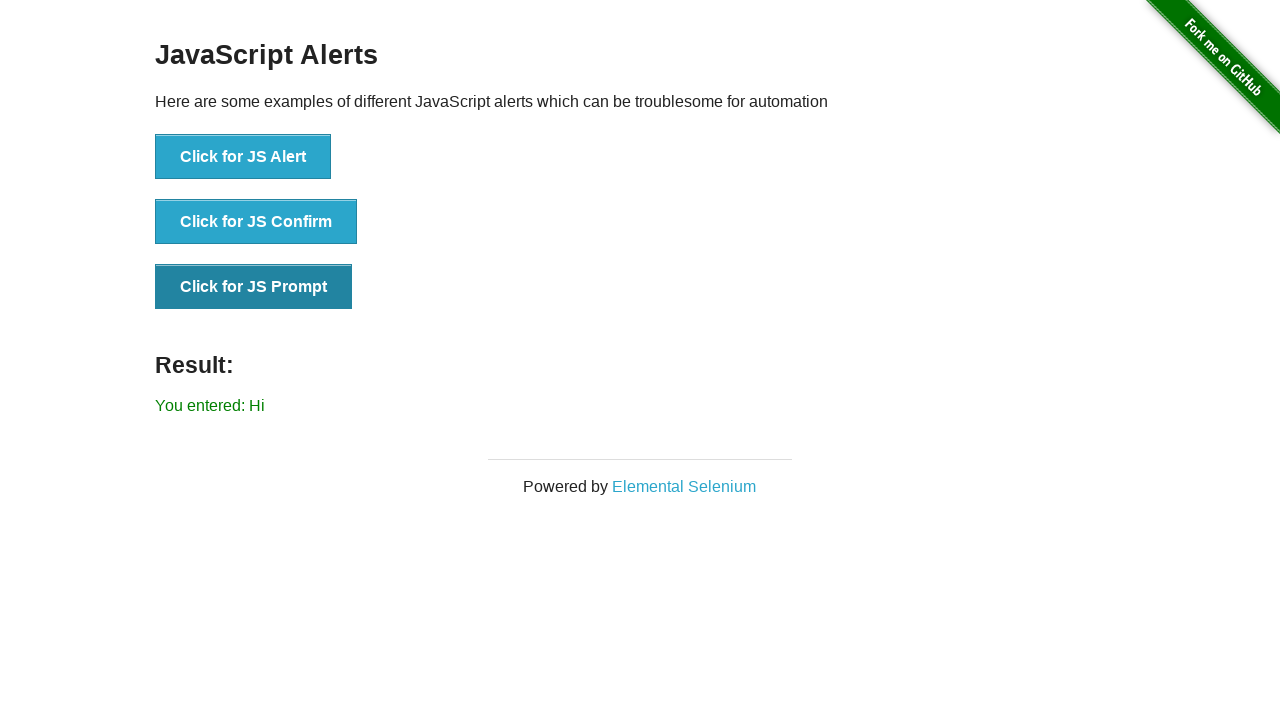

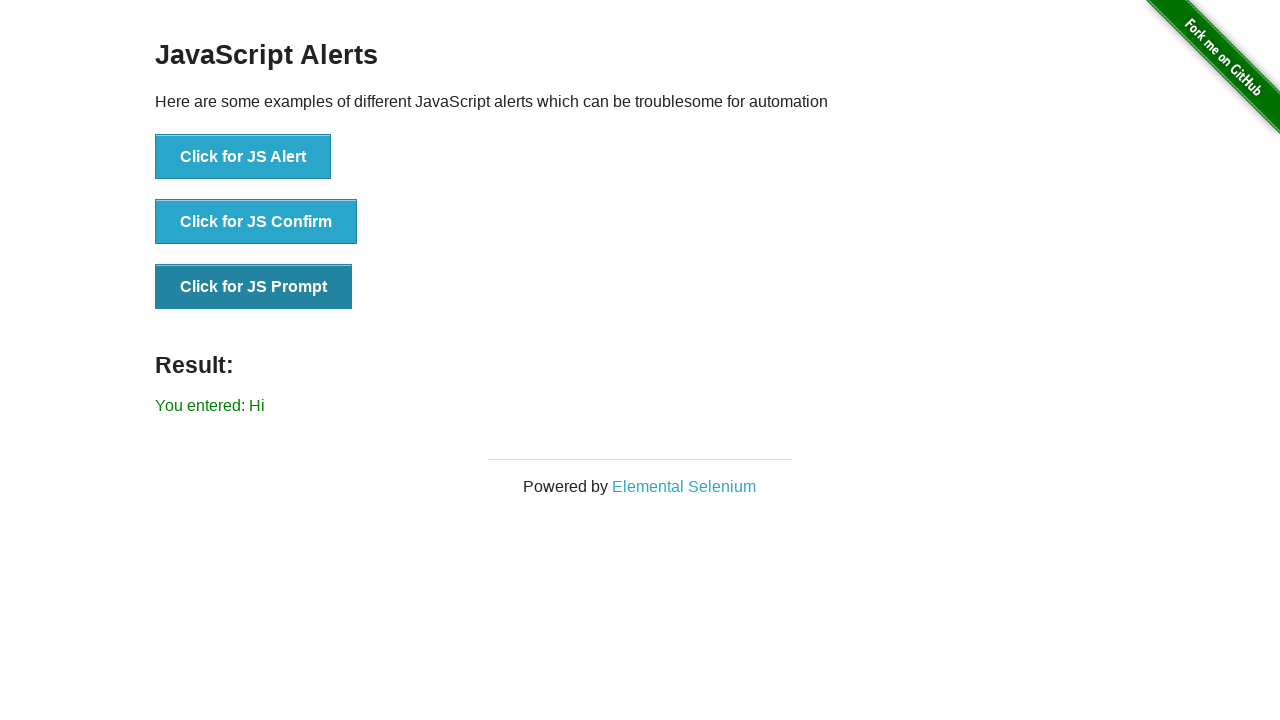